Tests autocomplete functionality by typing a partial country name and using keyboard navigation to select "Austria" from the dropdown suggestions.

Starting URL: https://www.rahulshettyacademy.com/AutomationPractice/

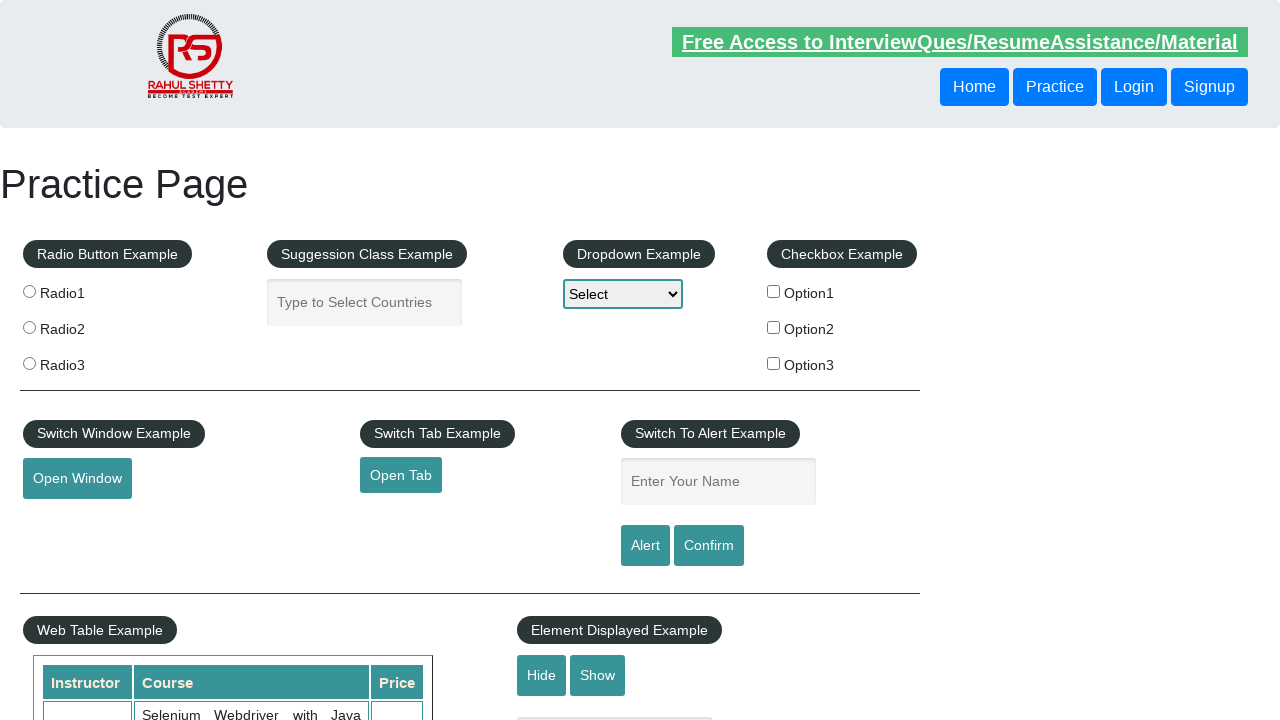

Filled autocomplete field with 'Aus' on #autocomplete
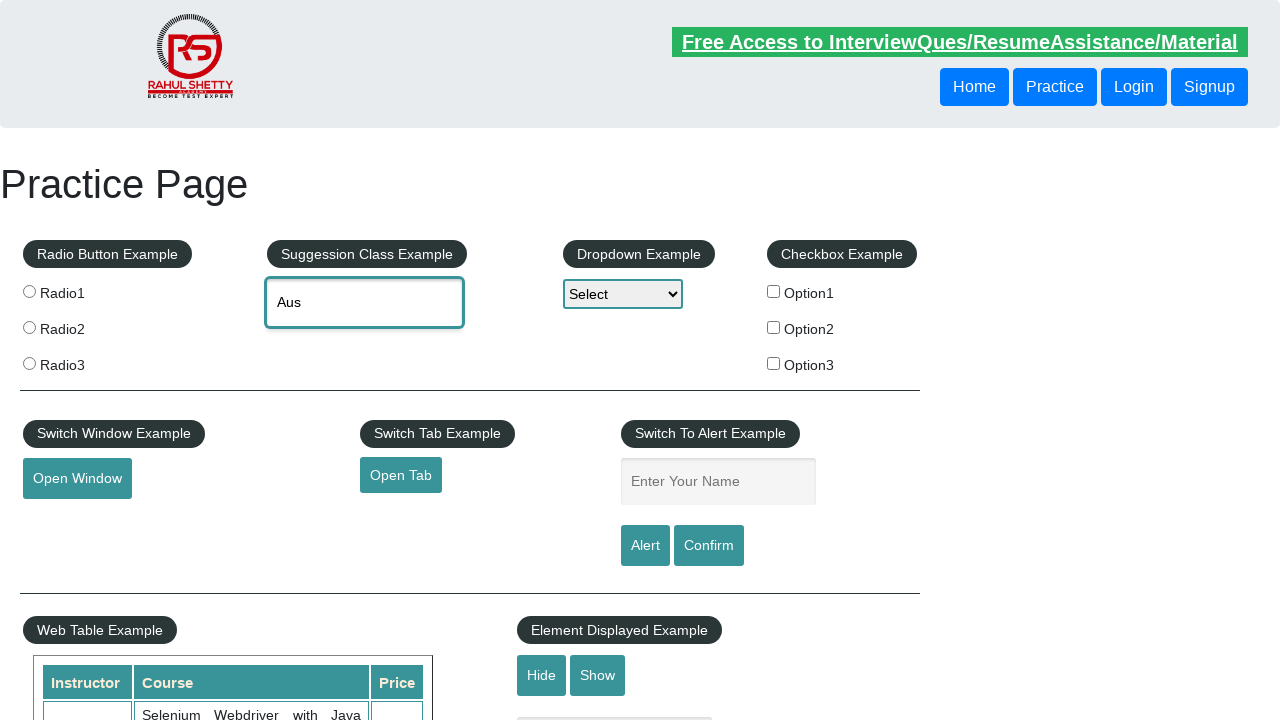

Autocomplete suggestions dropdown appeared
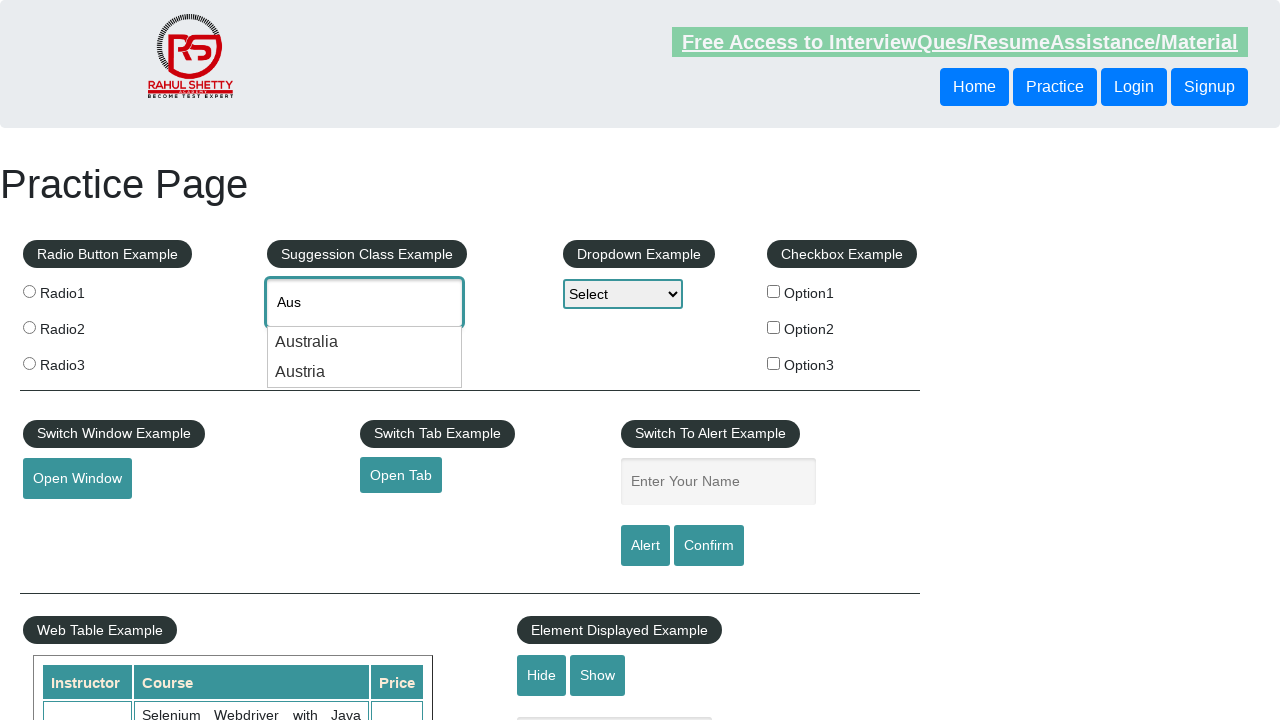

Retrieved current autocomplete field value
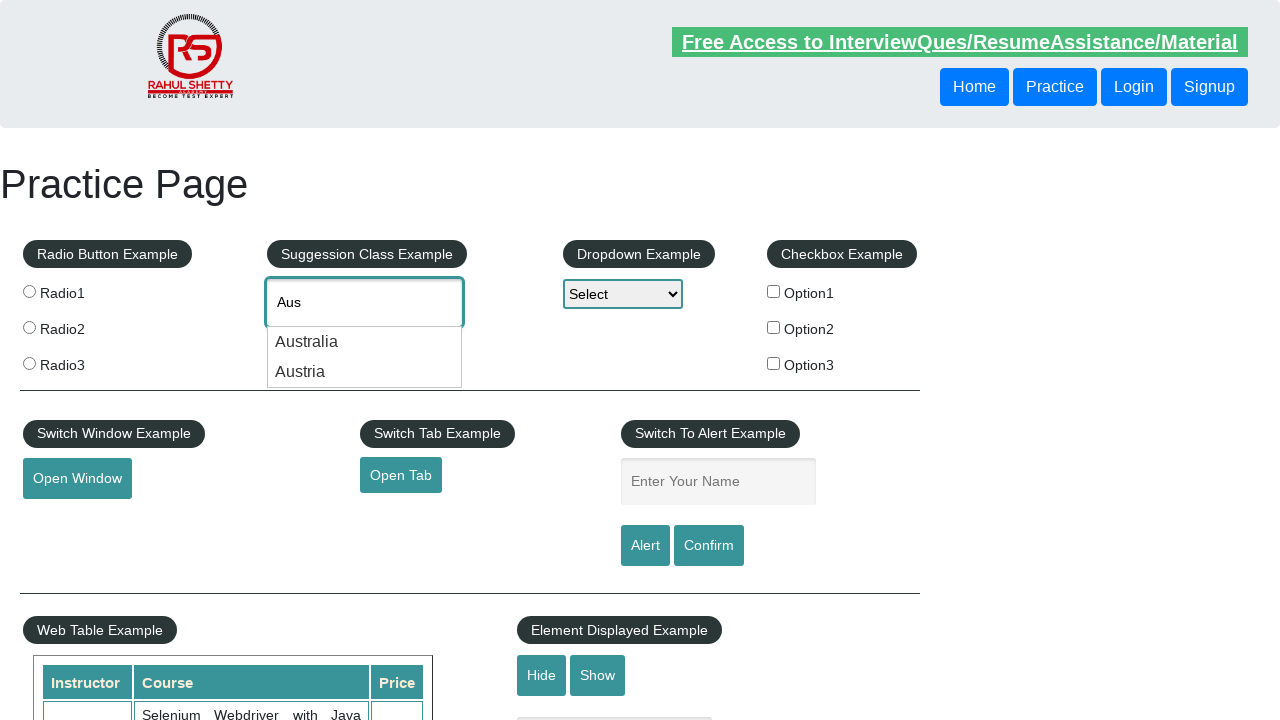

Pressed ArrowDown to navigate to next suggestion on #autocomplete
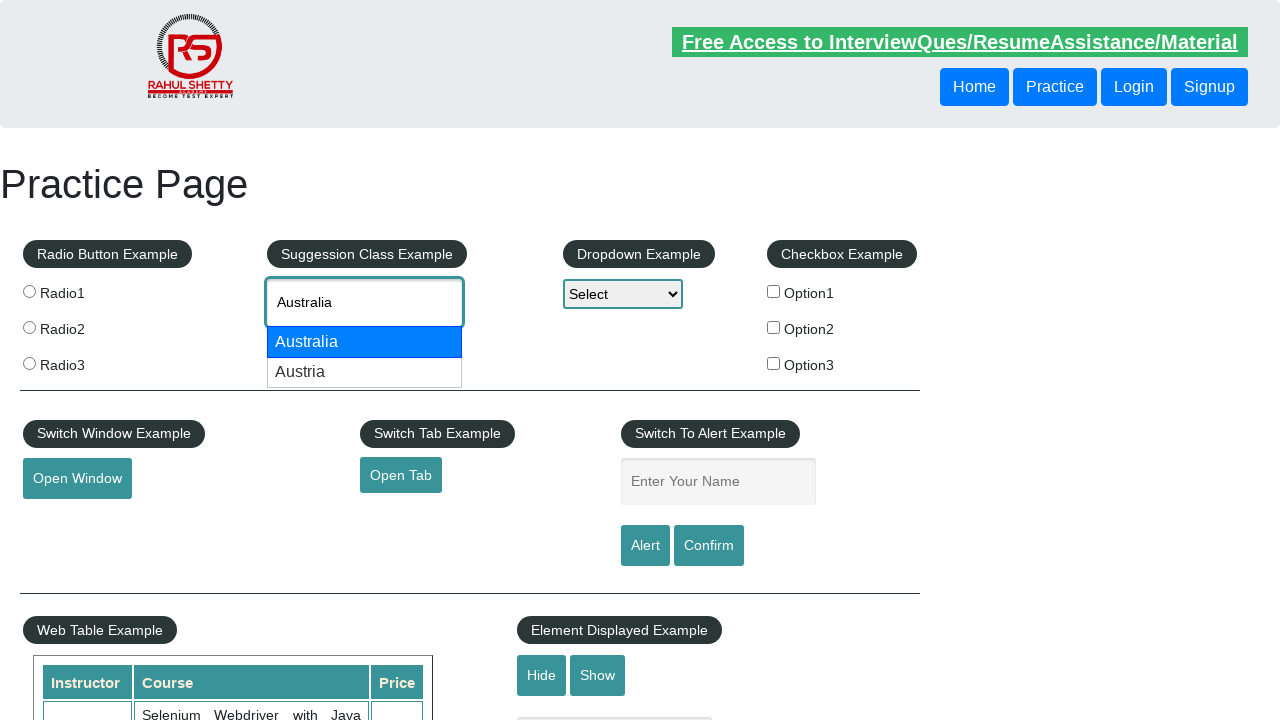

Waited for suggestion value to update
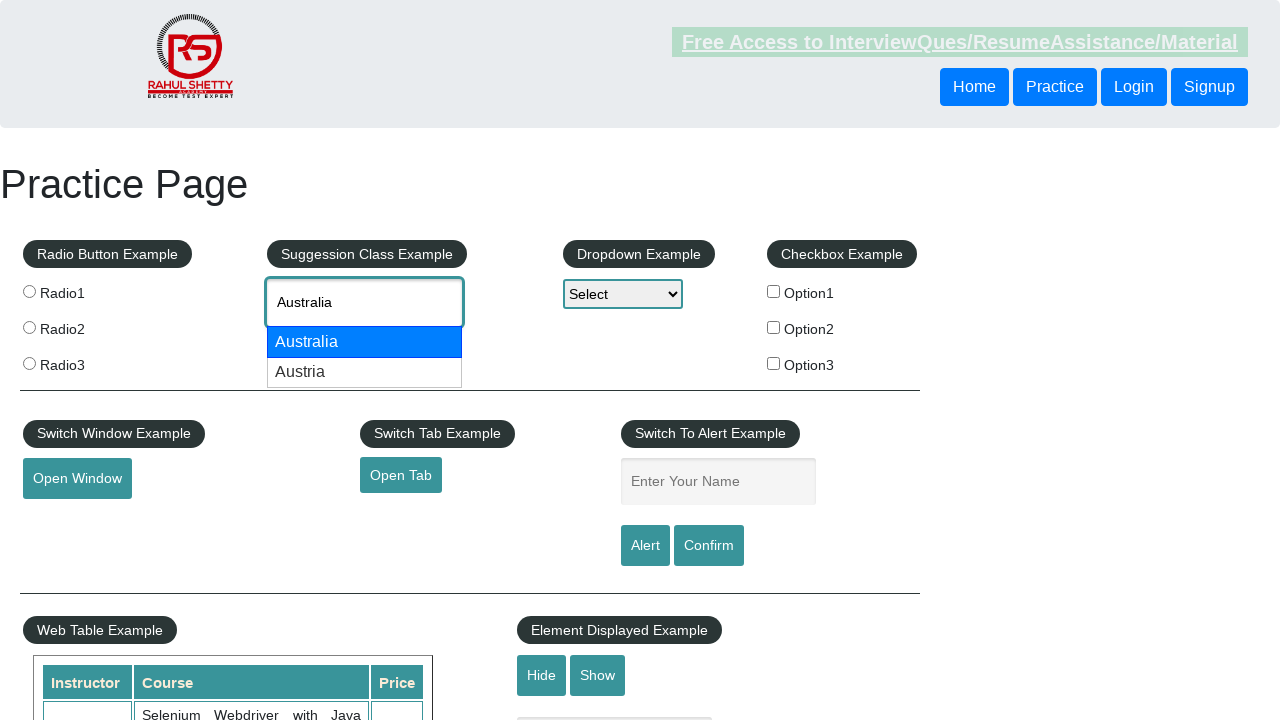

Updated current value to 'Australia'
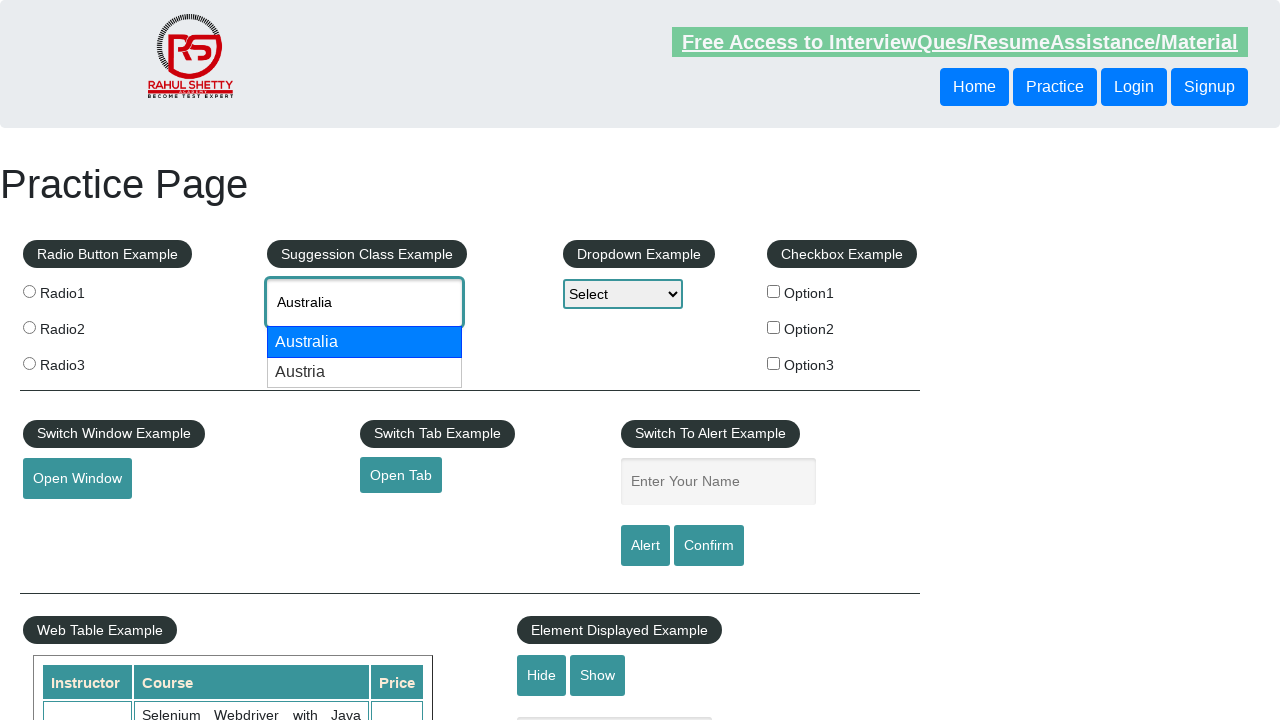

Pressed ArrowDown to navigate to next suggestion on #autocomplete
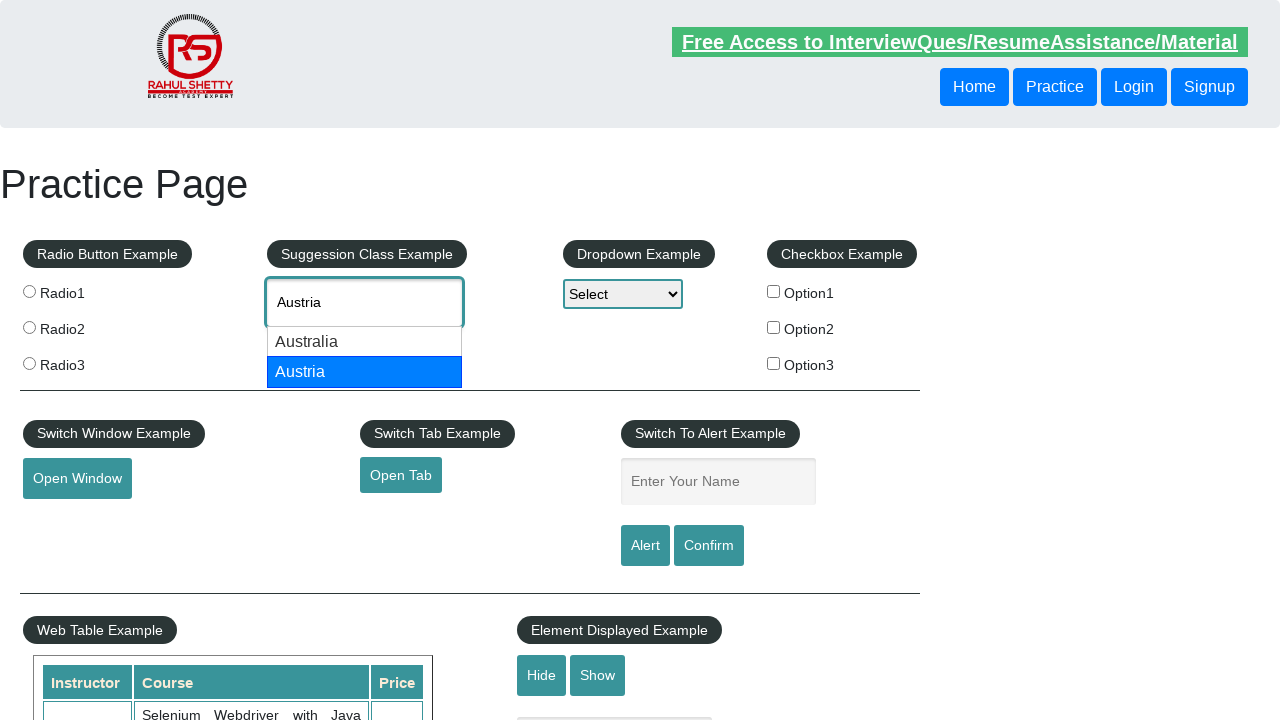

Waited for suggestion value to update
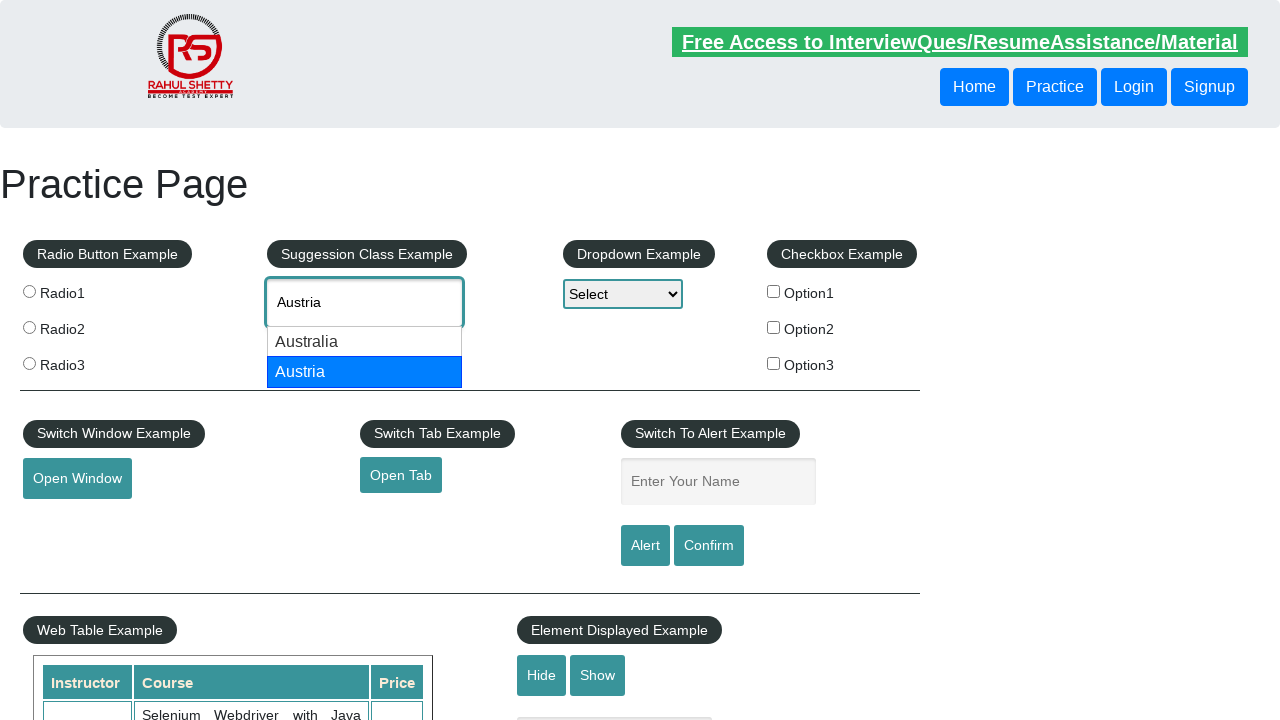

Updated current value to 'Austria'
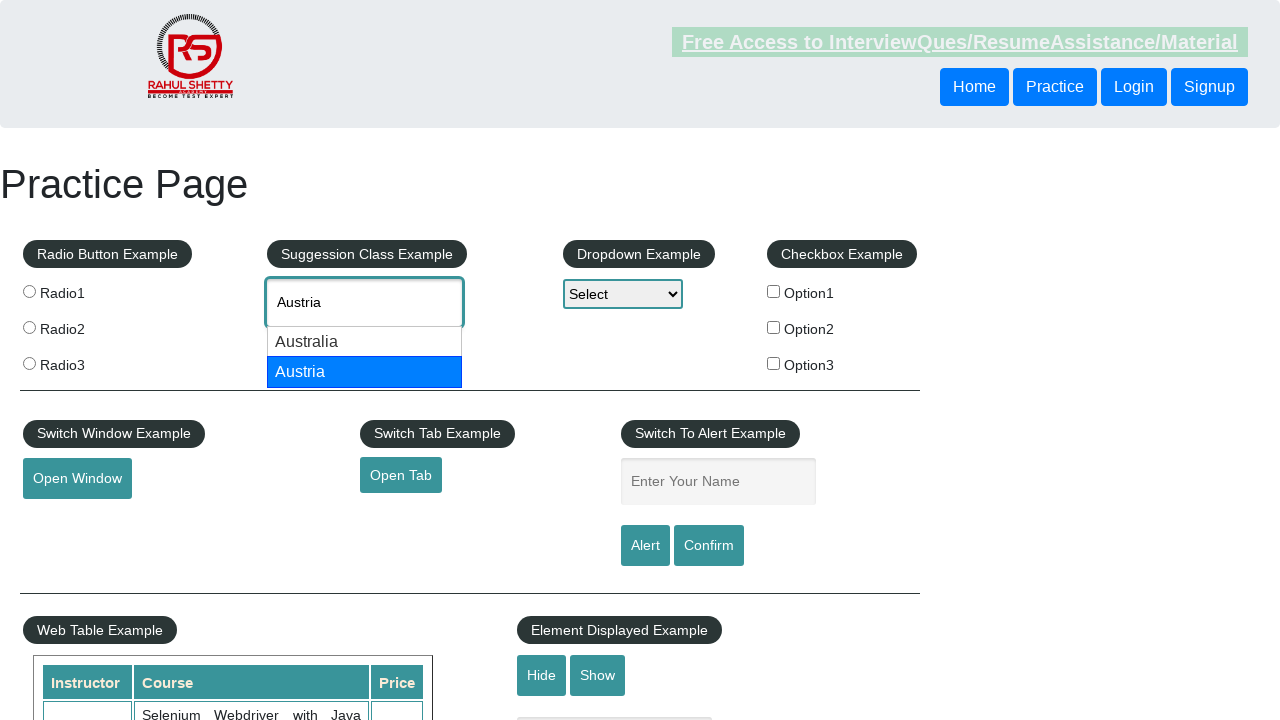

Verified 'Austria' is selected in autocomplete field
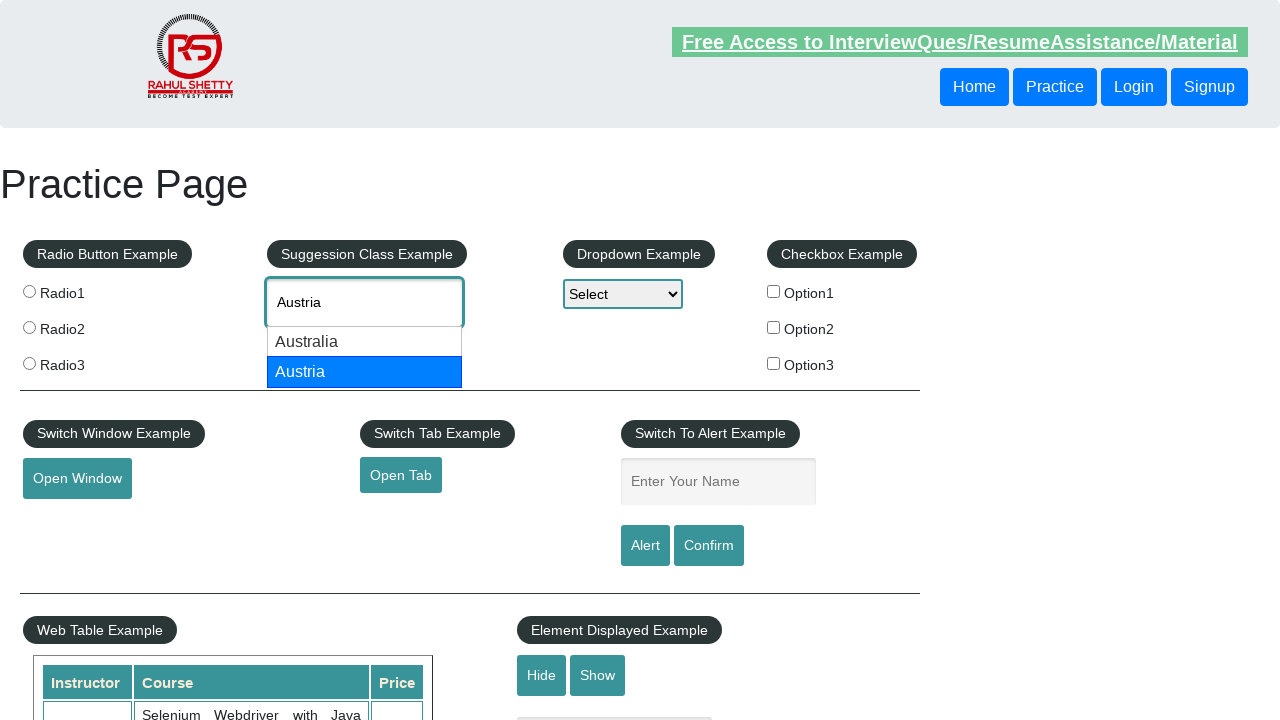

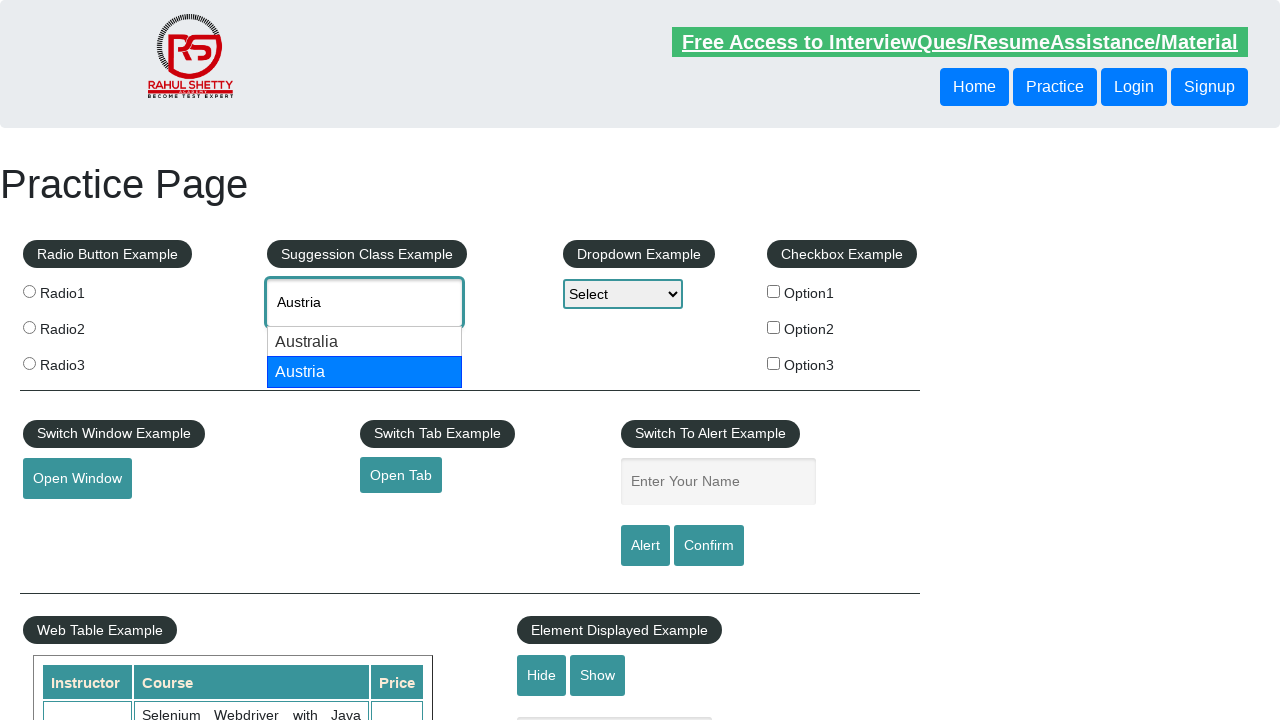